Tests deleting a task from the Active filter

Starting URL: https://todomvc4tasj.herokuapp.com/

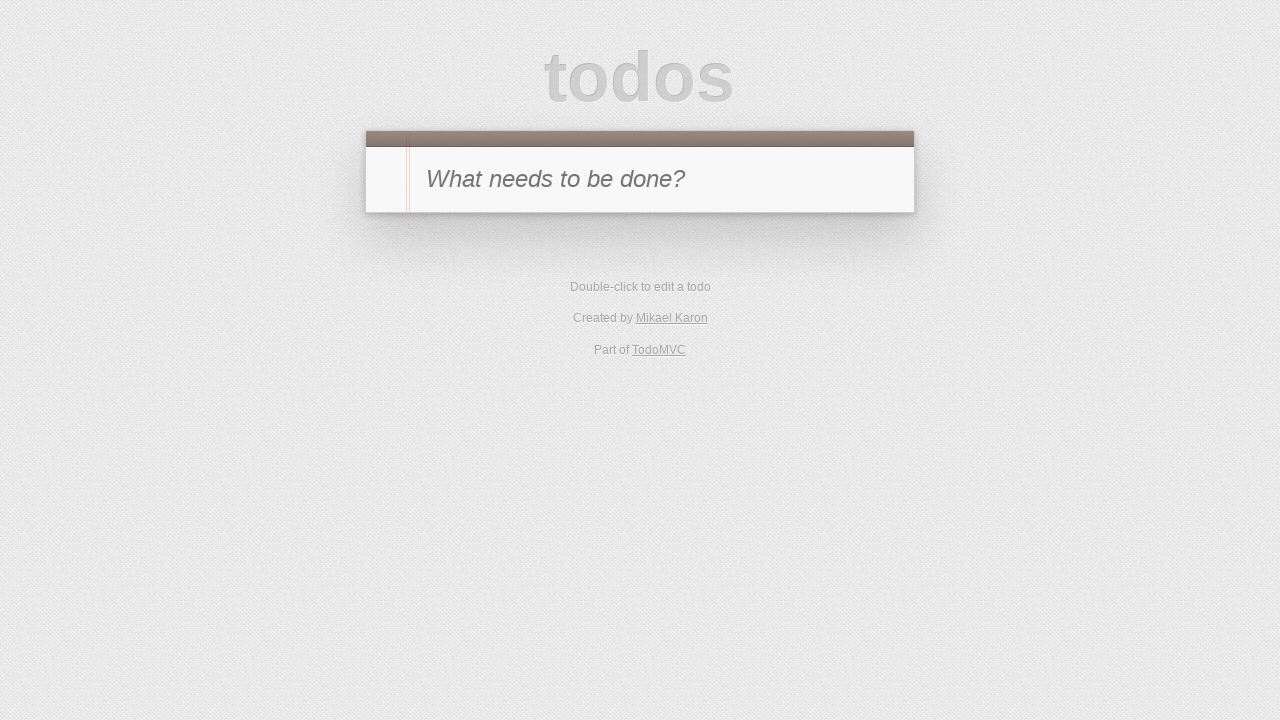

Filled new task input with 'a' on #new-todo
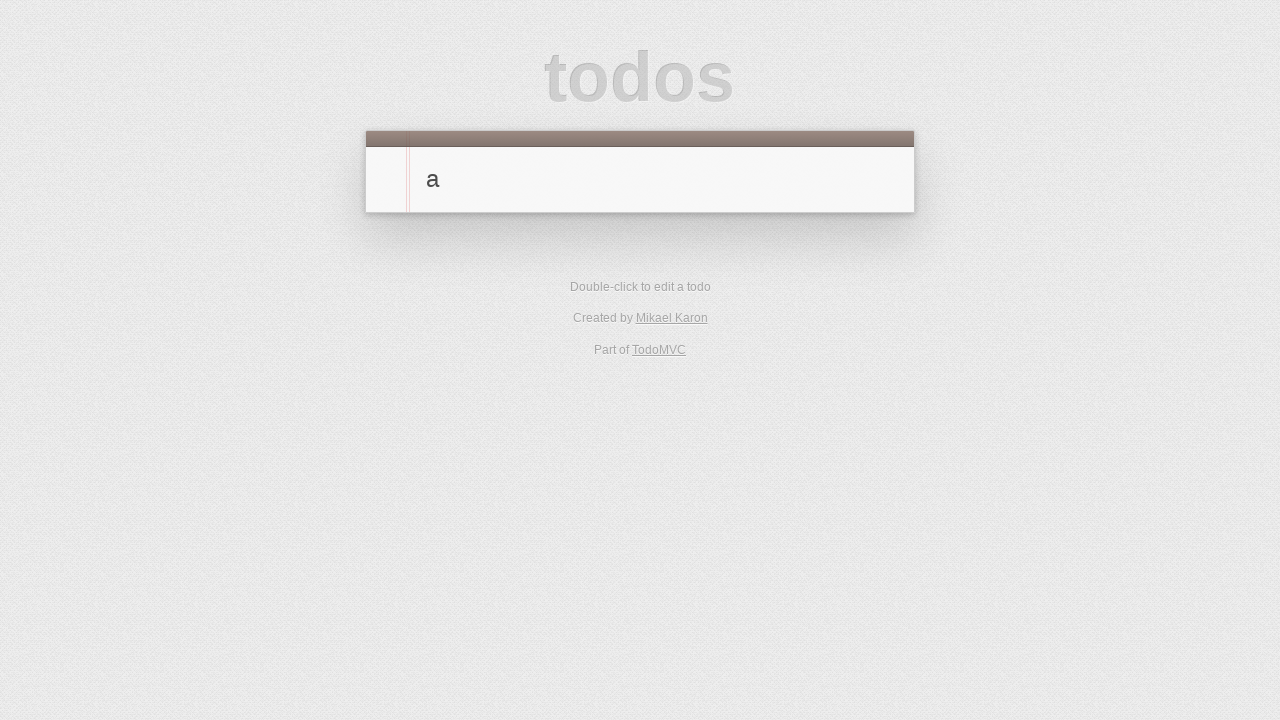

Pressed Enter to add first task on #new-todo
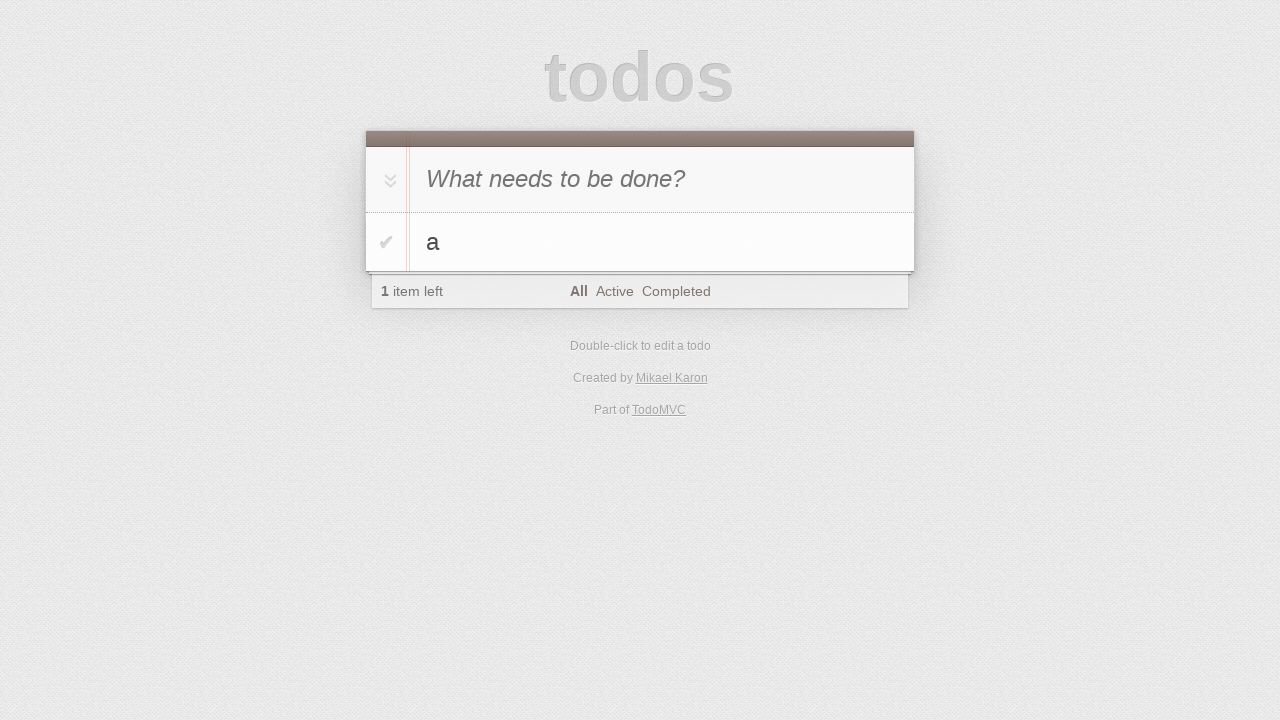

Filled new task input with 'b' on #new-todo
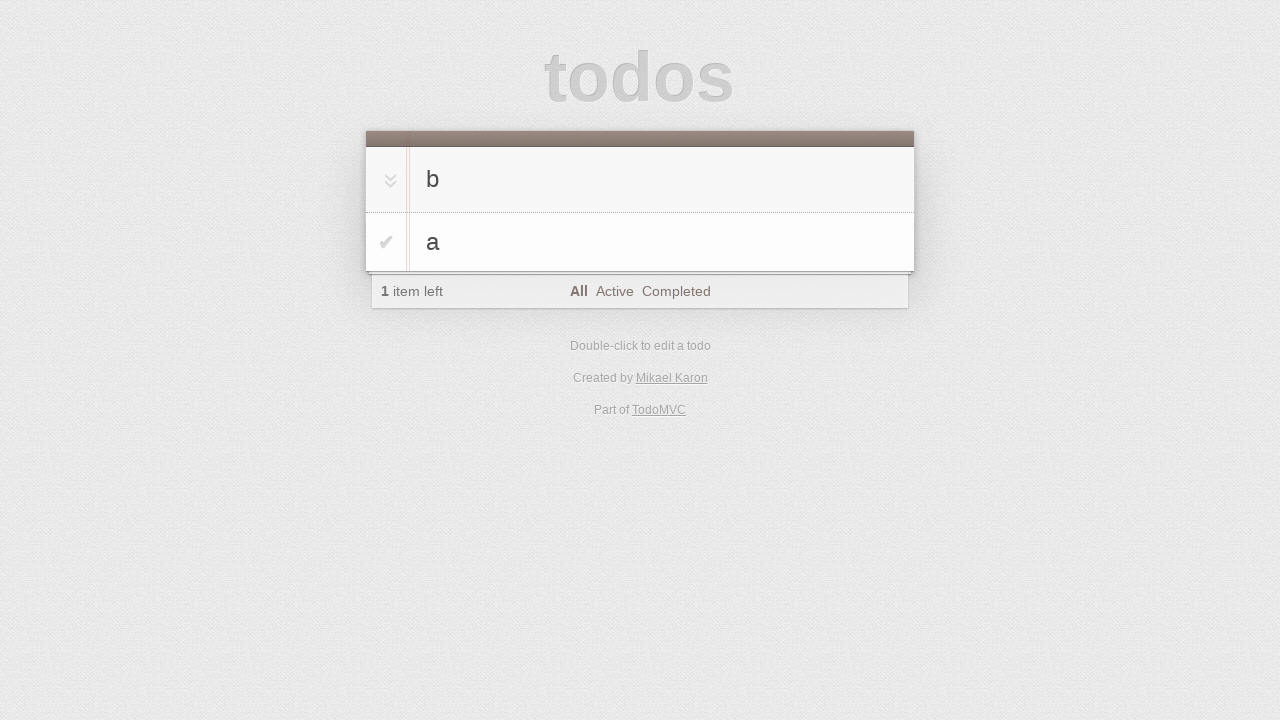

Pressed Enter to add second task on #new-todo
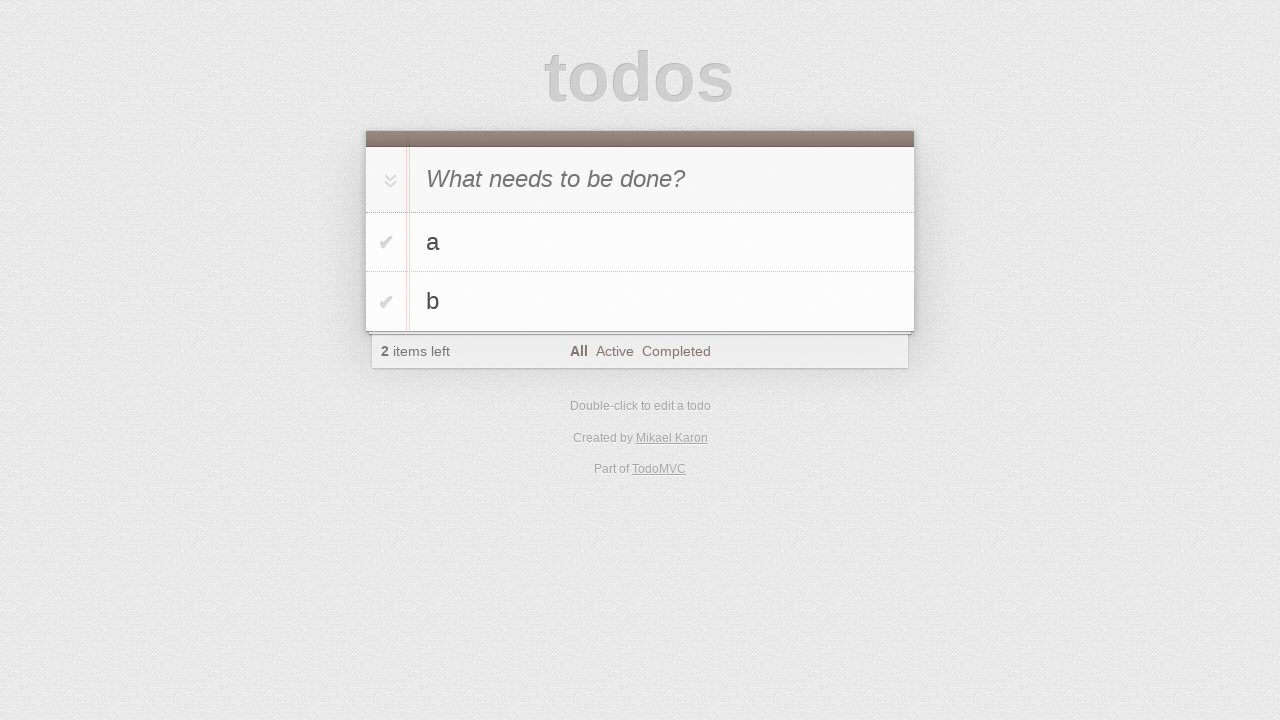

Clicked Active filter at (614, 351) on text=Active
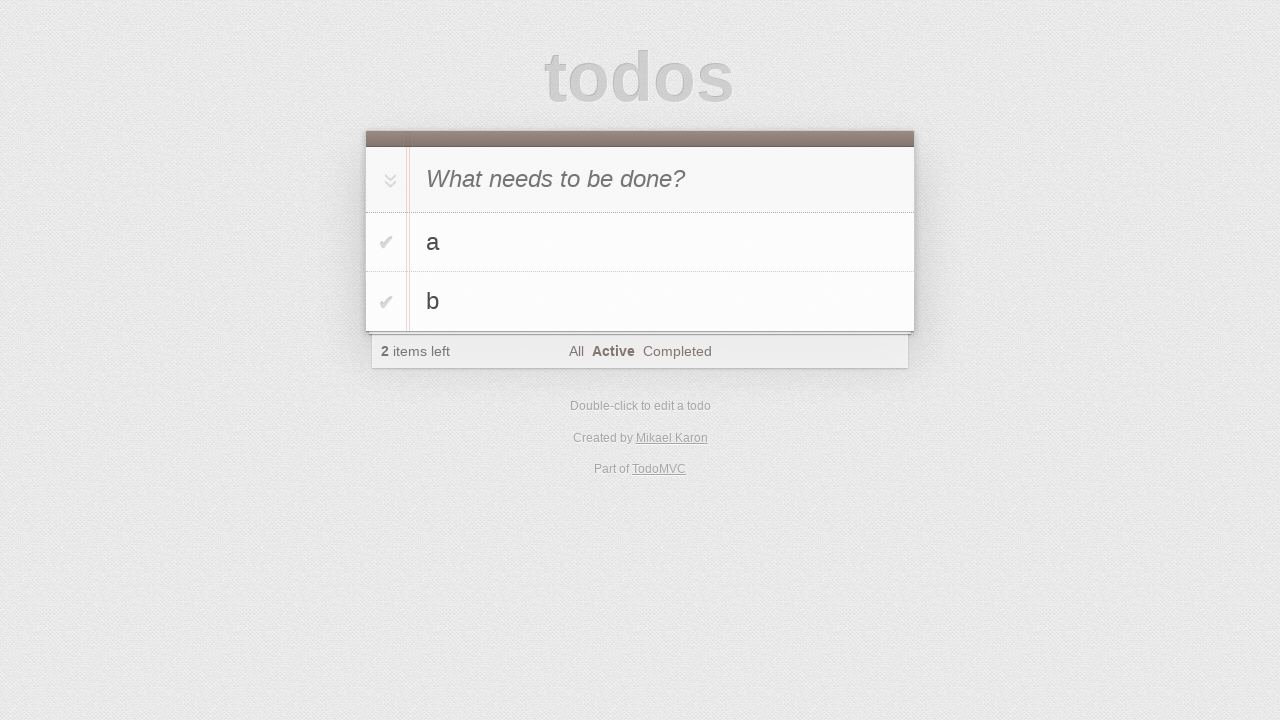

Hovered over task 'a' at (640, 242) on #todo-list li >> internal:has-text="a"i
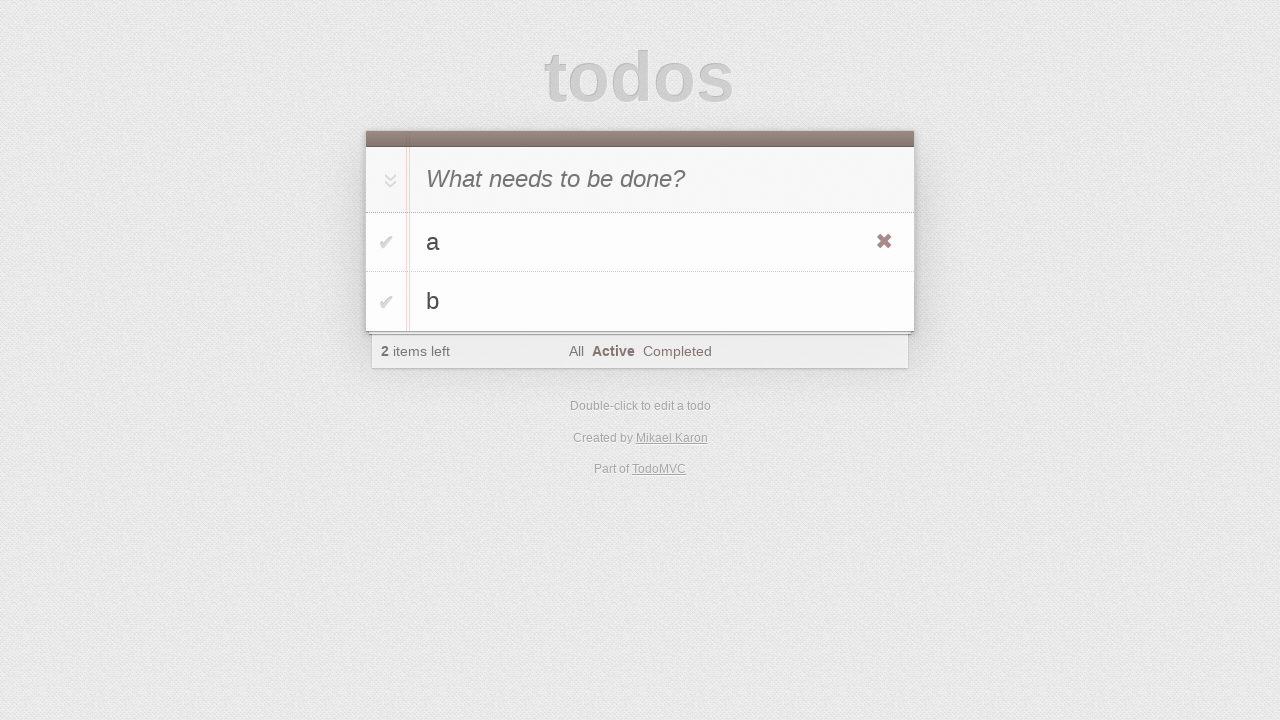

Clicked delete button for task 'a' at (884, 242) on #todo-list li >> internal:has-text="a"i >> .destroy
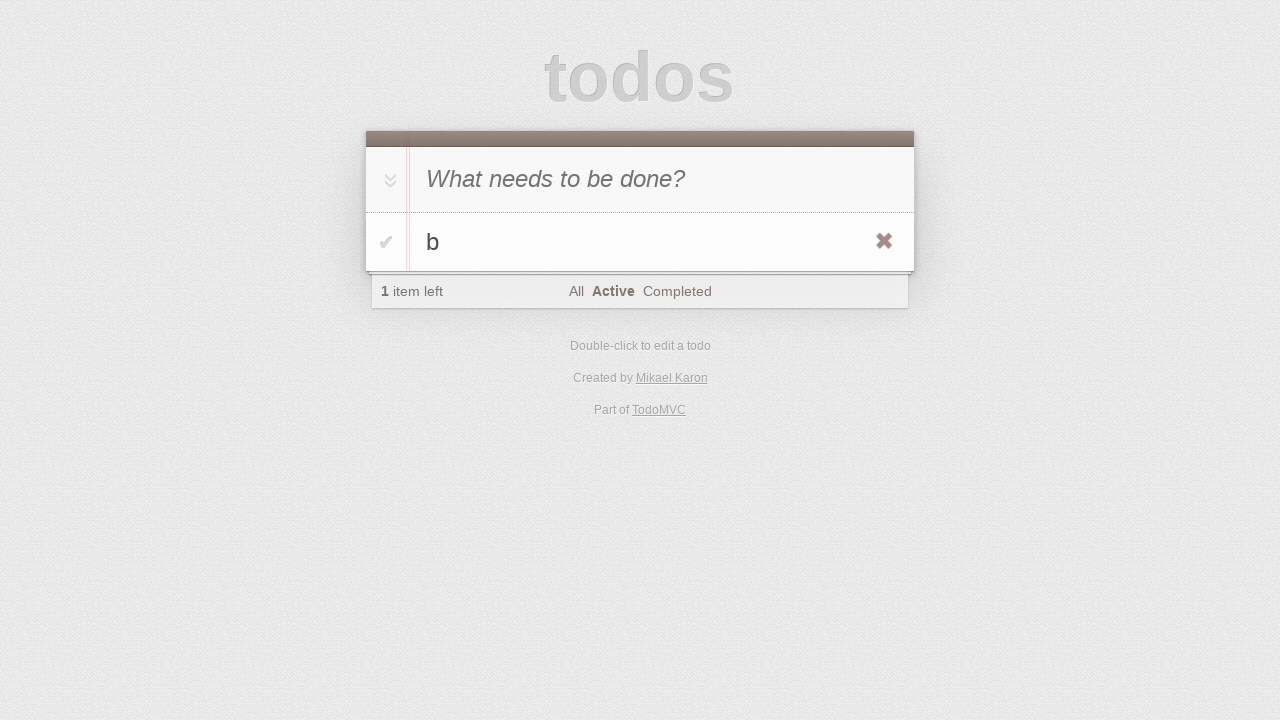

Verified only 1 task remains visible
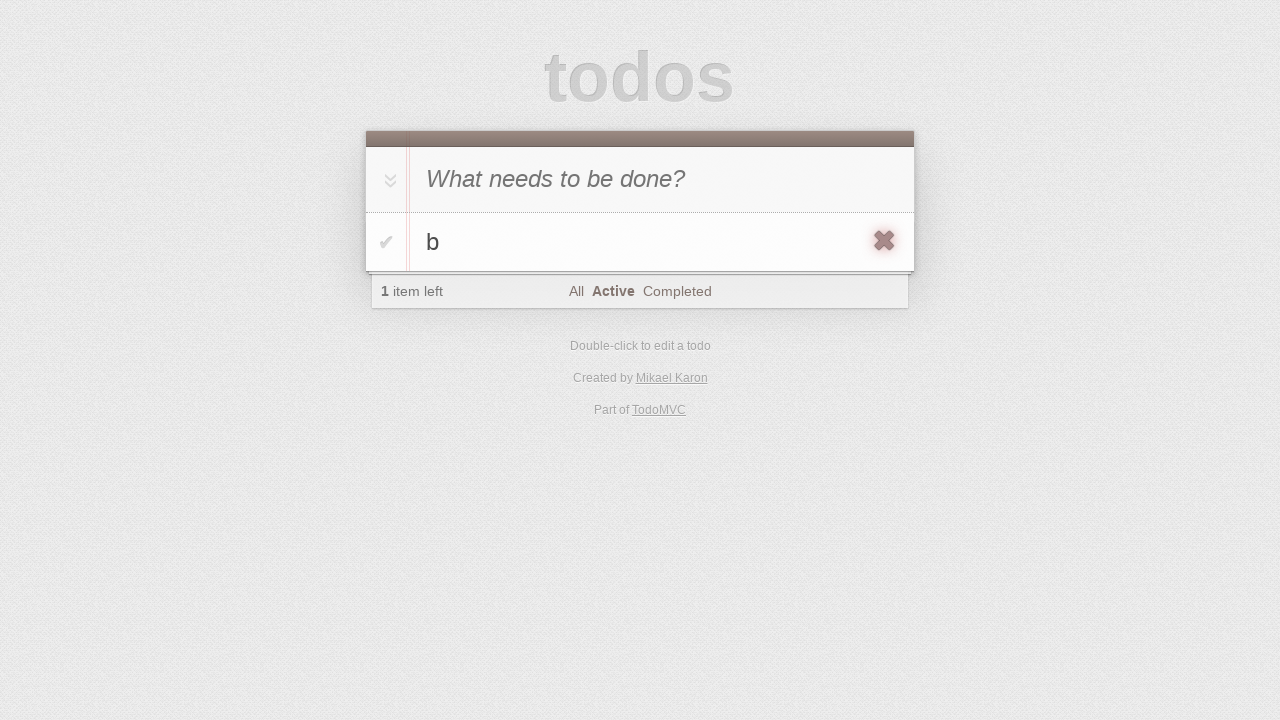

Verified todo count shows 1
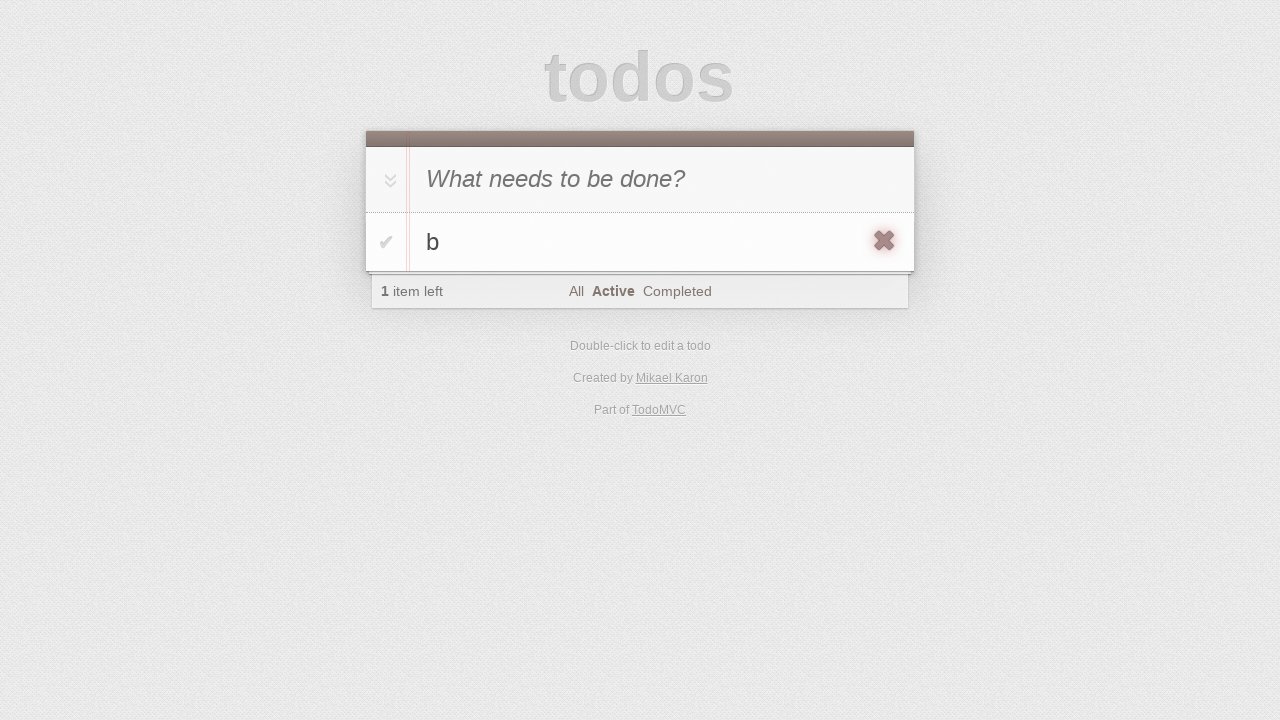

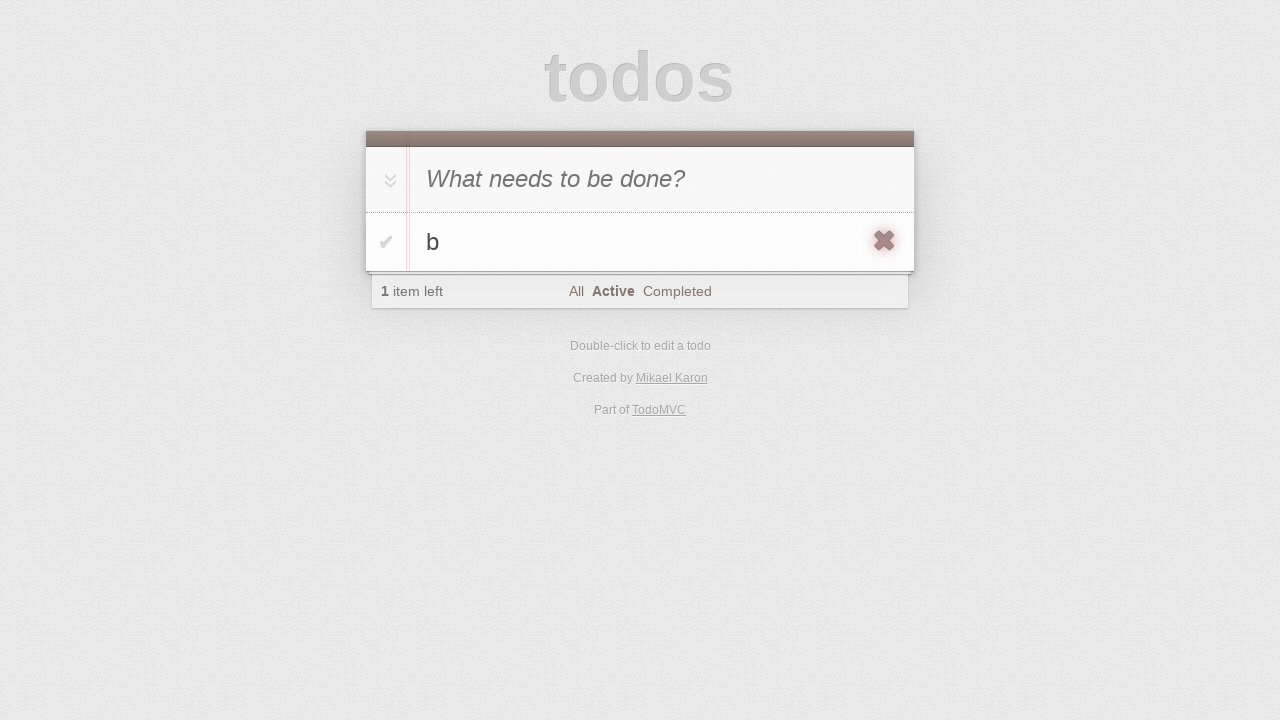